Tests JavaScript prompt dialog by clicking the prompt button, entering text, and accepting it

Starting URL: https://the-internet.herokuapp.com/javascript_alerts

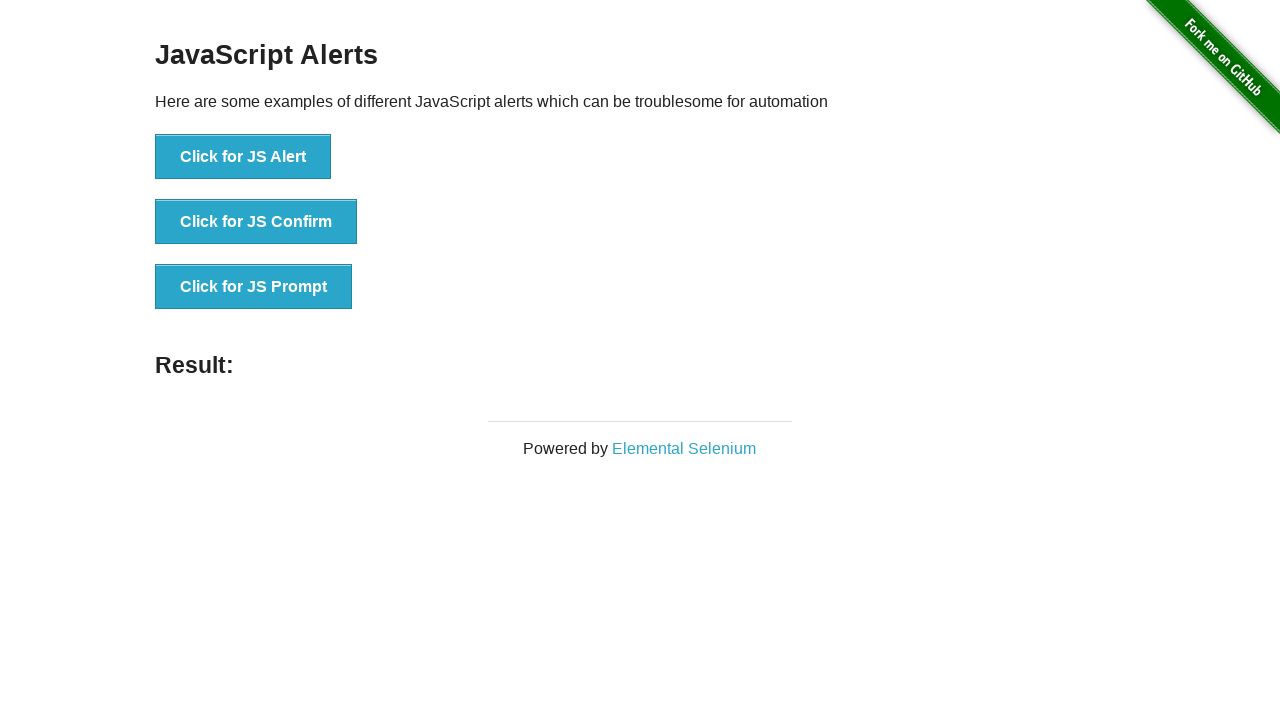

Set up dialog handler to accept prompt with text 'Gabriela'
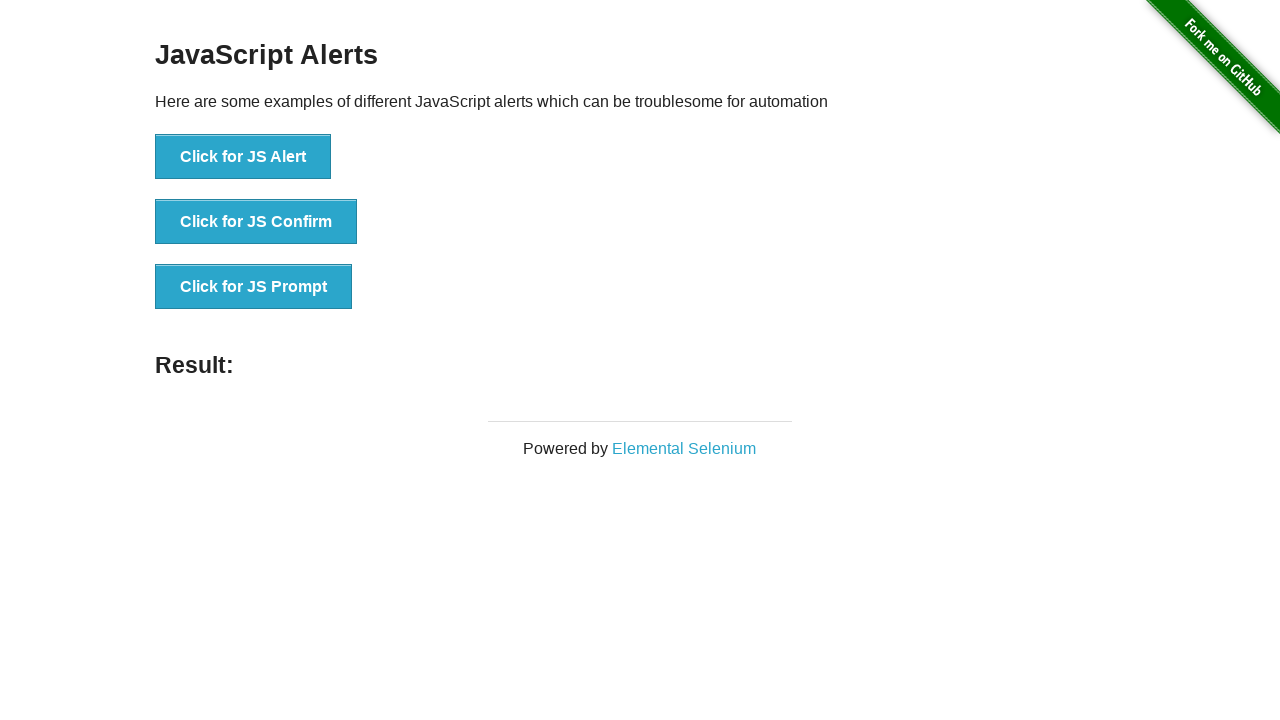

Clicked the JS Prompt button at (254, 287) on xpath=//button[text()="Click for JS Prompt"]
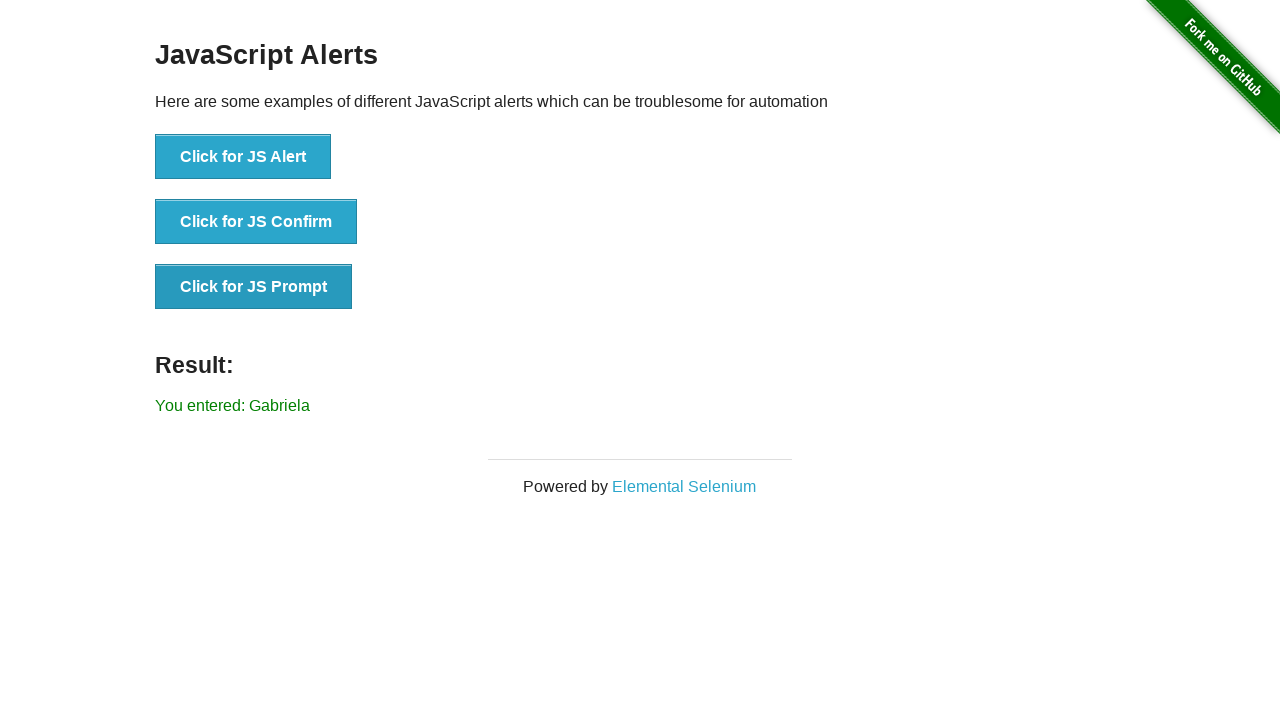

Prompt result element loaded on page
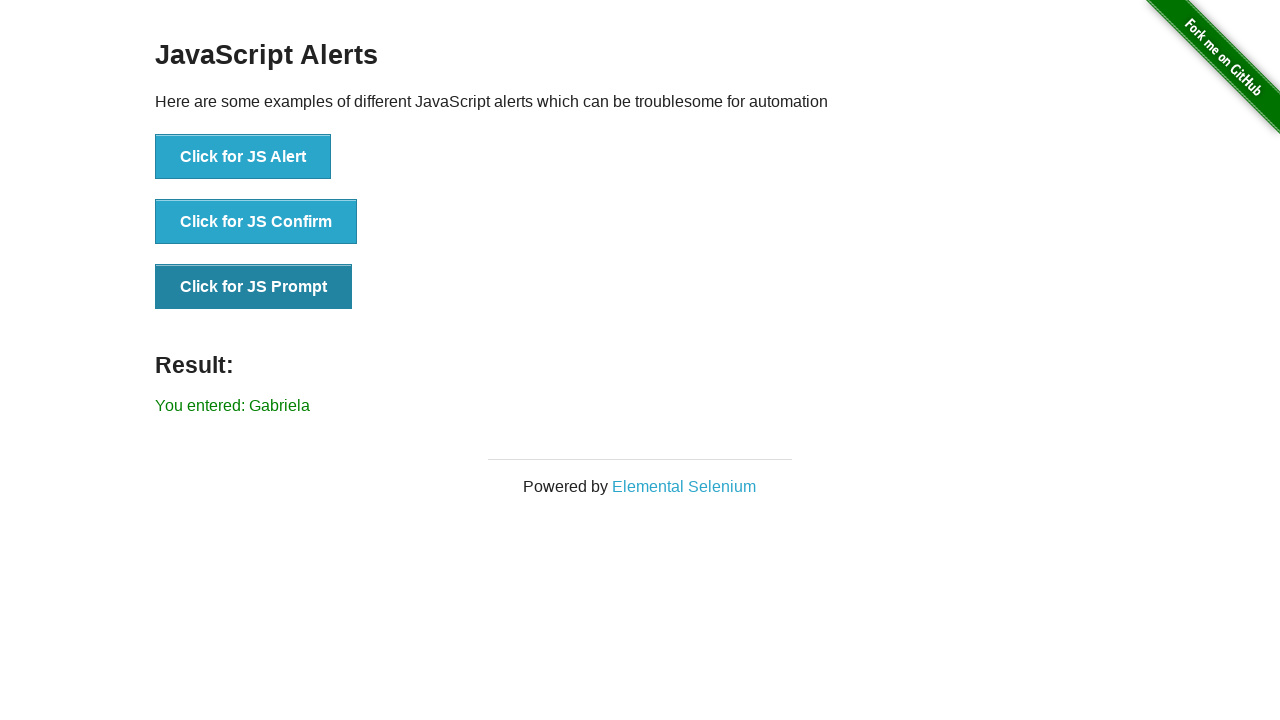

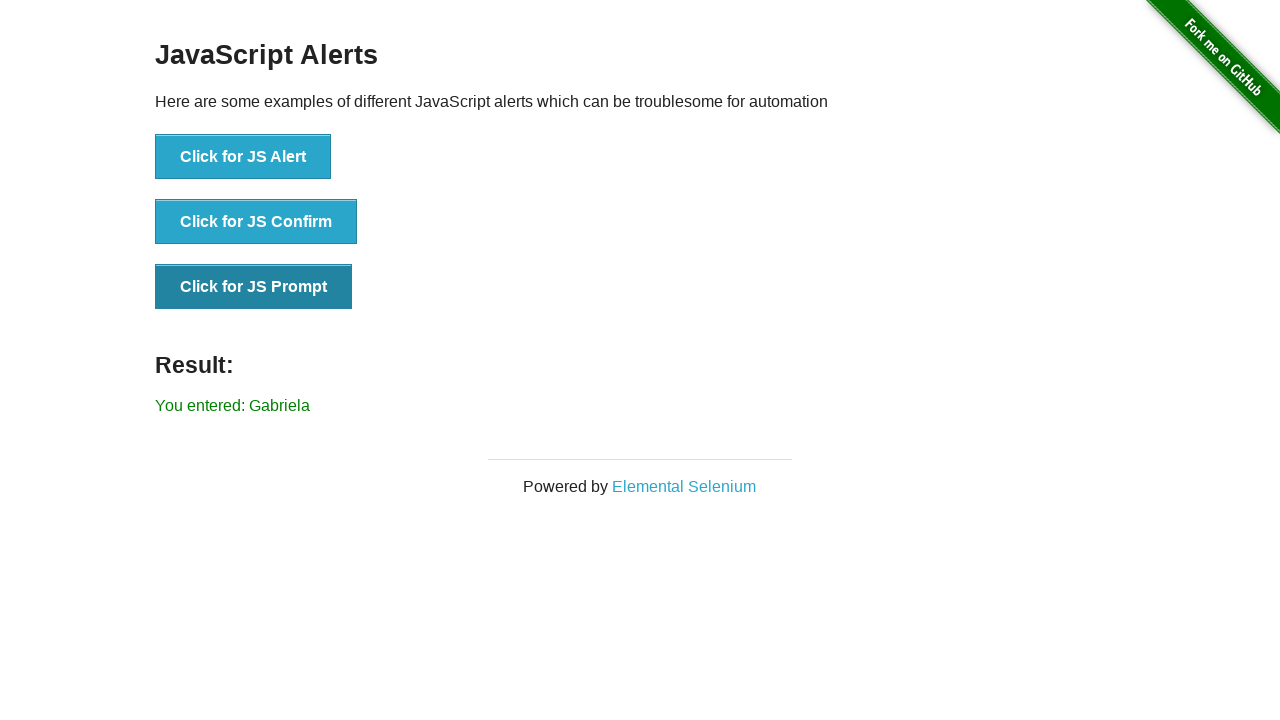